Tests radio button selection by clicking on the third radio button and verifying it becomes selected

Starting URL: https://www.rahulshettyacademy.com/AutomationPractice/

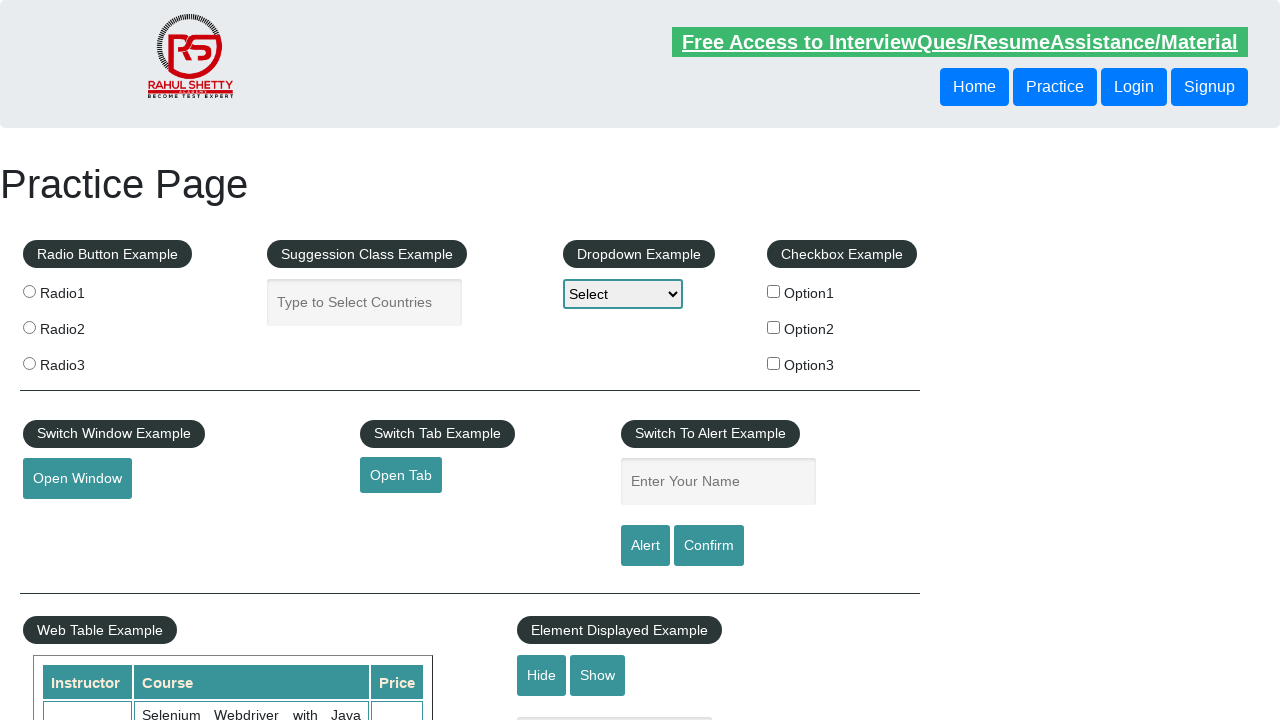

Clicked on the third radio button (radio3) at (29, 363) on input[value='radio3']
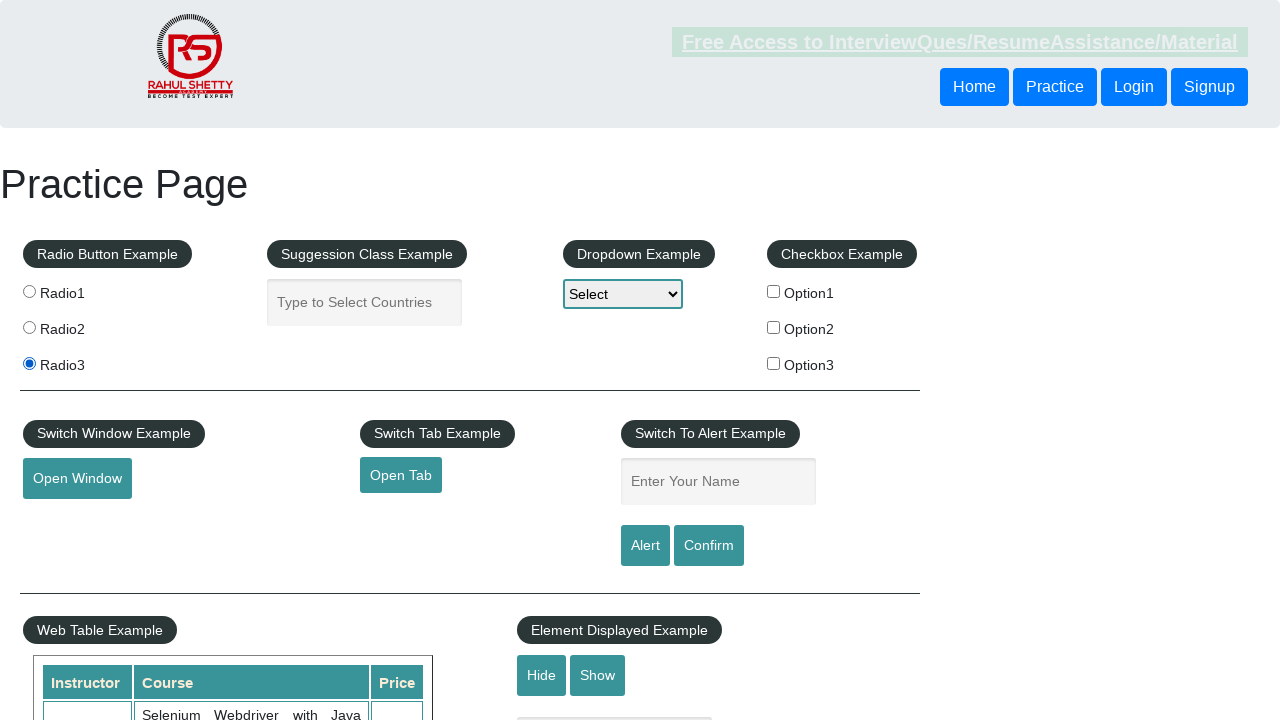

Verified that radio3 is selected
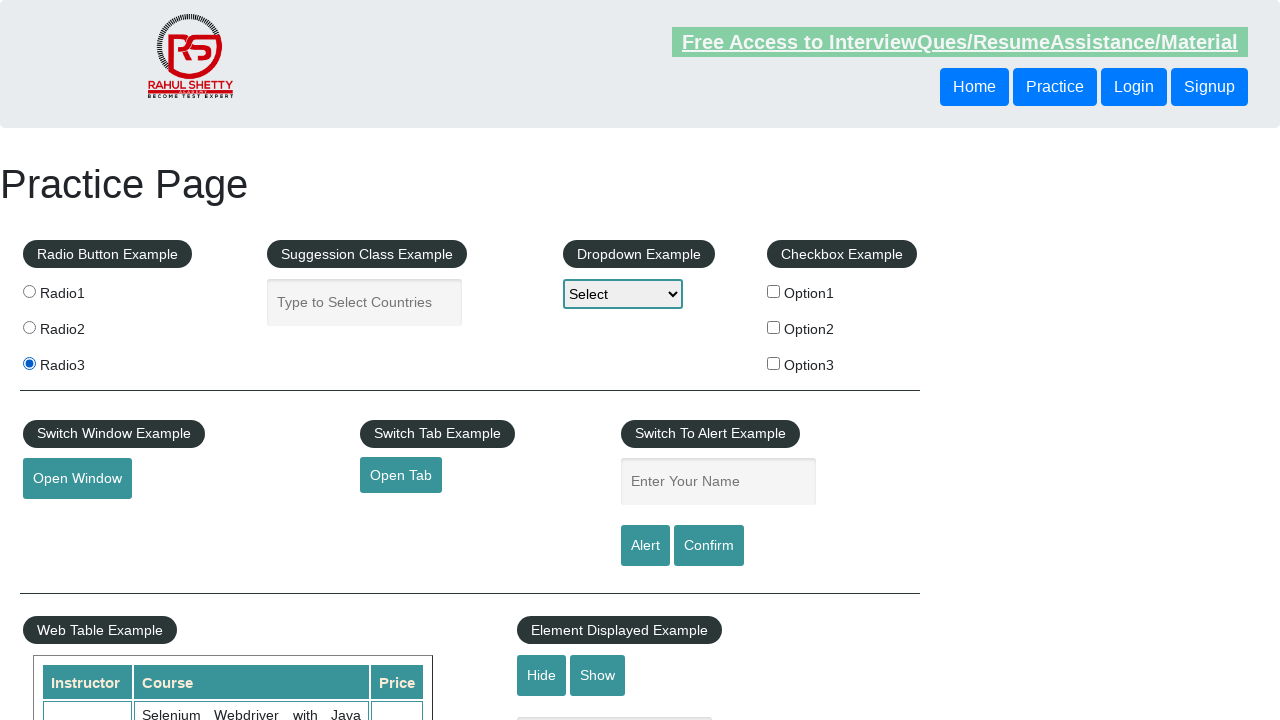

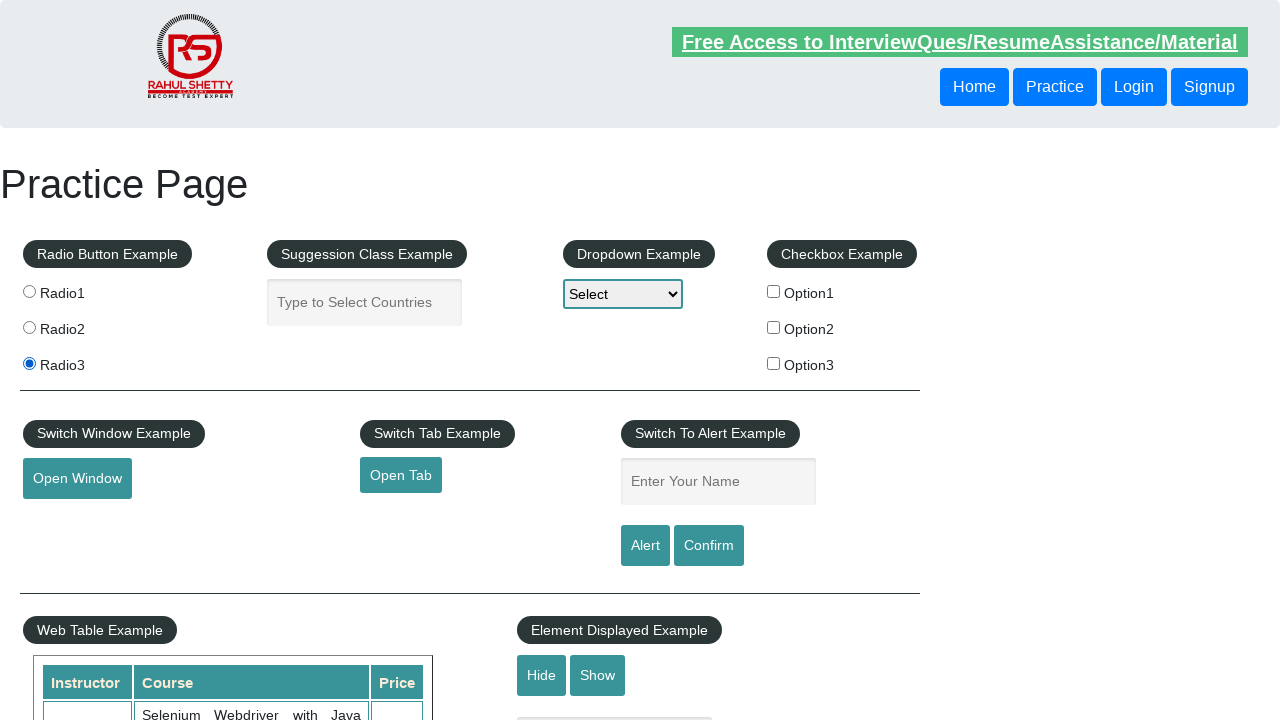